Tests that new todo items are appended to the bottom of the list by creating 3 items and verifying the count

Starting URL: https://demo.playwright.dev/todomvc

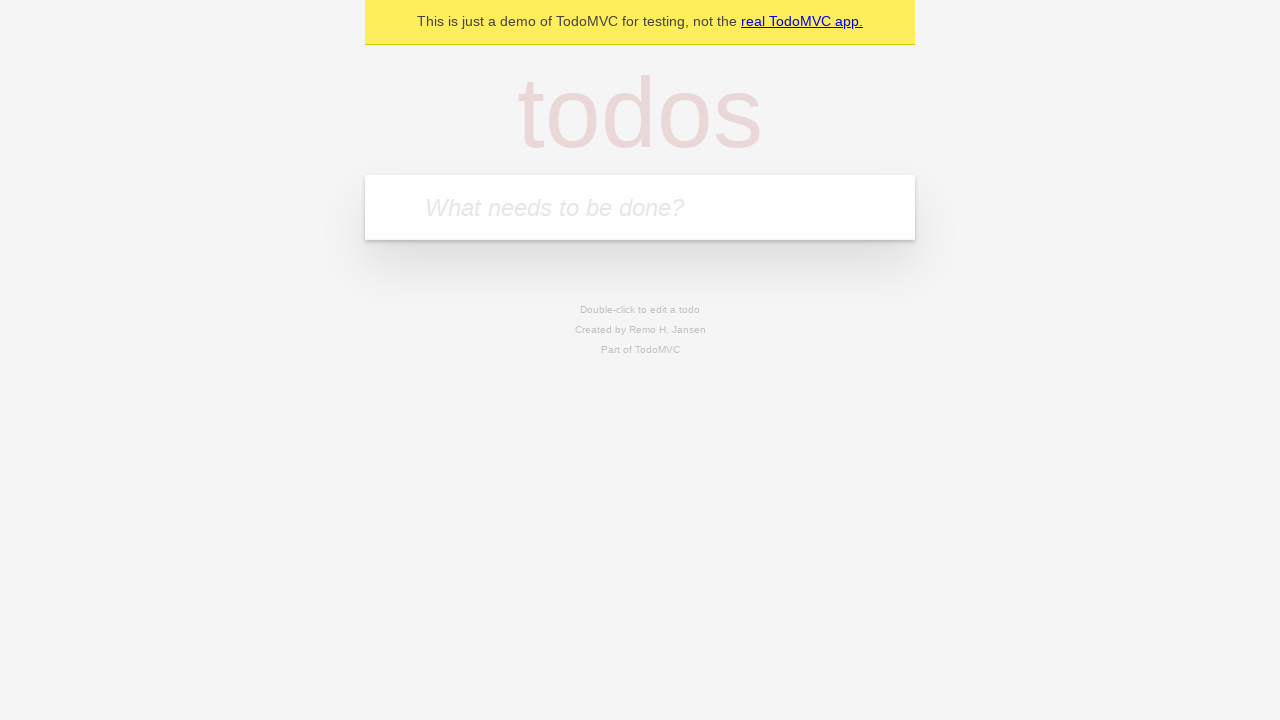

Filled todo input with 'buy some cheese' on internal:attr=[placeholder="What needs to be done?"i]
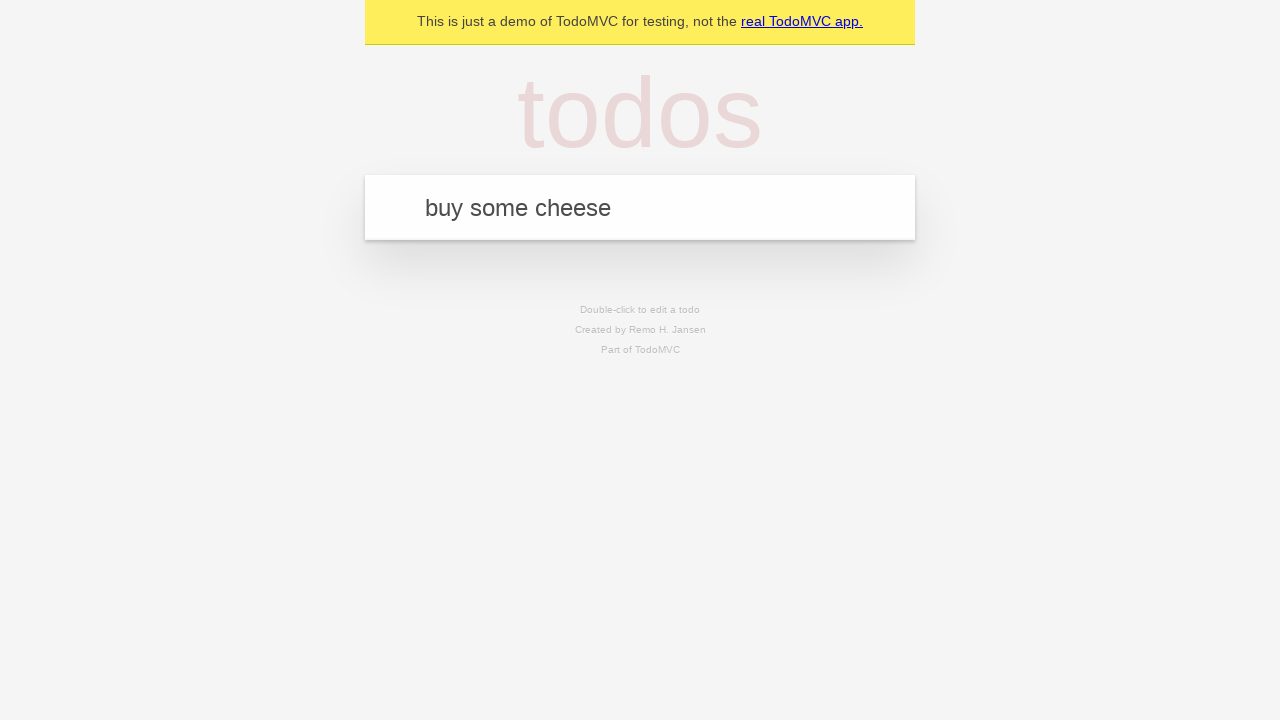

Pressed Enter to add first todo item on internal:attr=[placeholder="What needs to be done?"i]
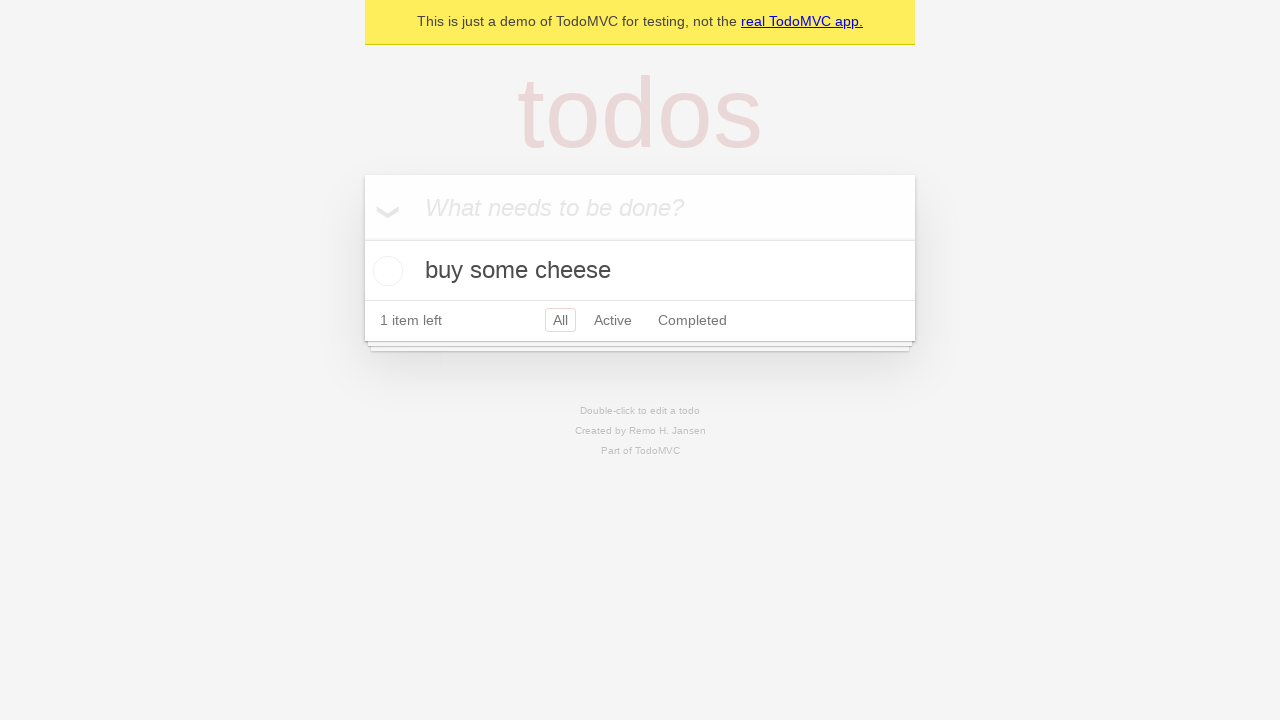

Filled todo input with 'feed the cat' on internal:attr=[placeholder="What needs to be done?"i]
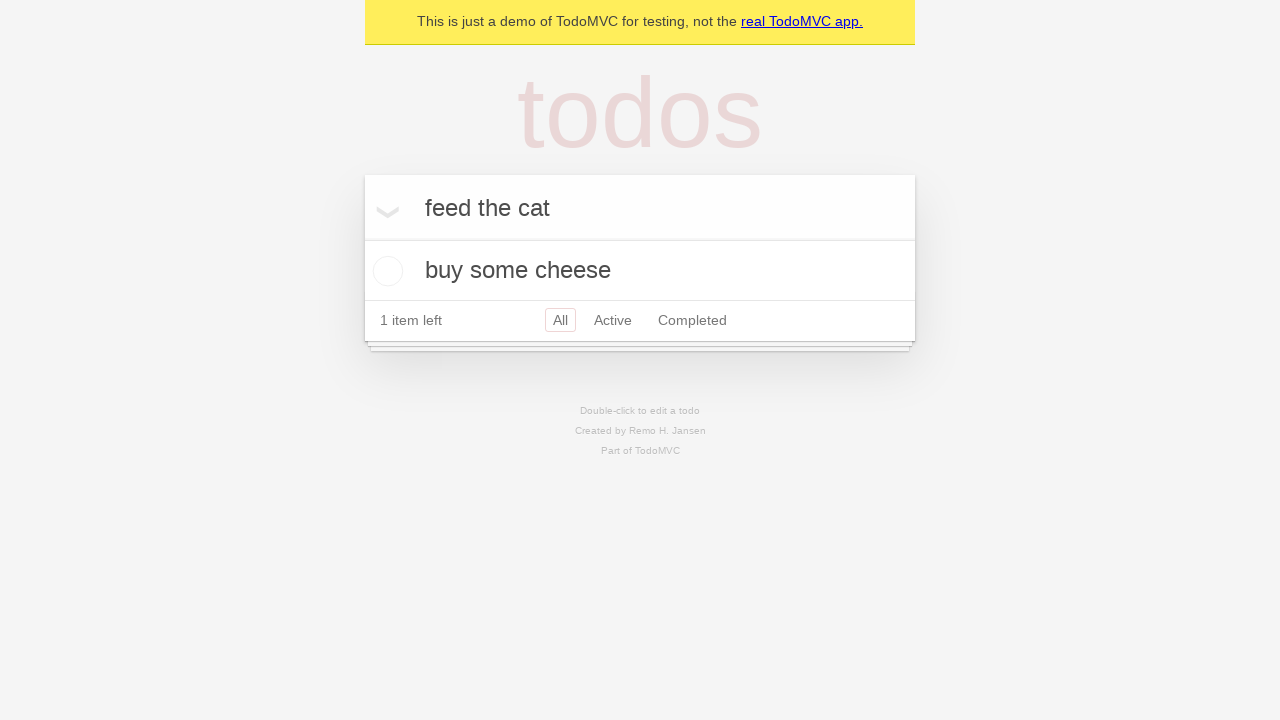

Pressed Enter to add second todo item on internal:attr=[placeholder="What needs to be done?"i]
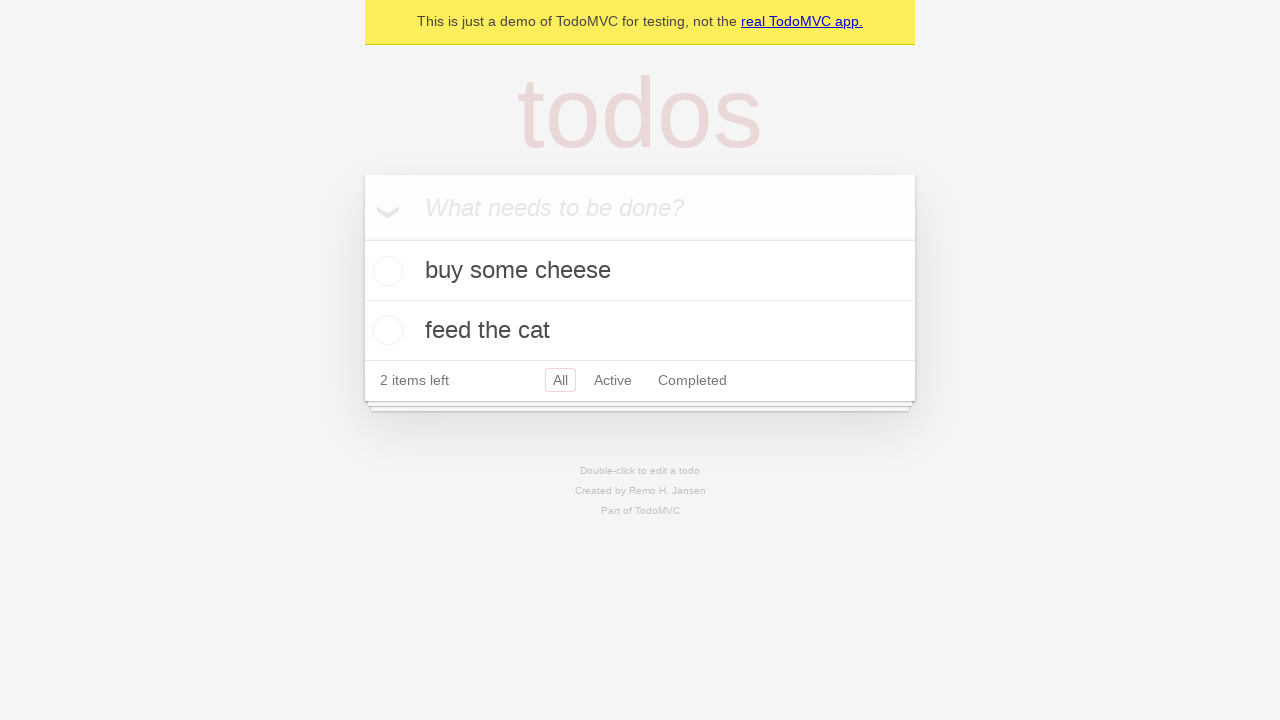

Filled todo input with 'book a doctors appointment' on internal:attr=[placeholder="What needs to be done?"i]
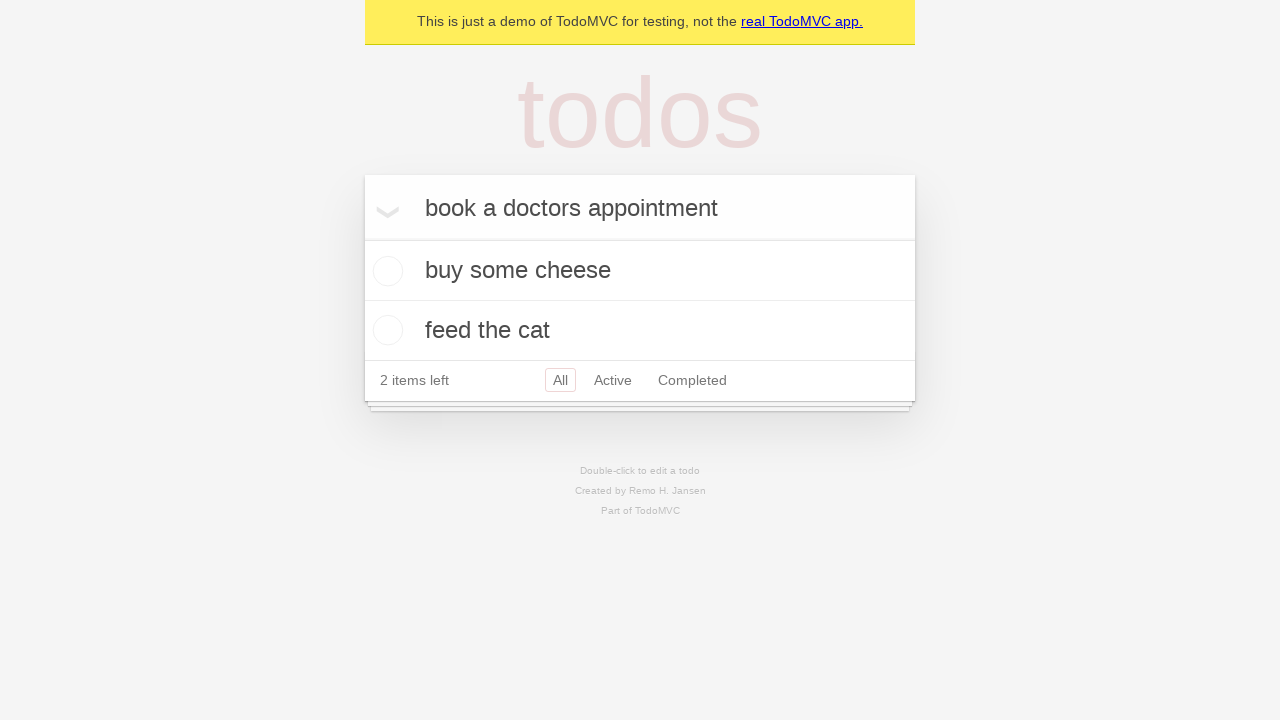

Pressed Enter to add third todo item on internal:attr=[placeholder="What needs to be done?"i]
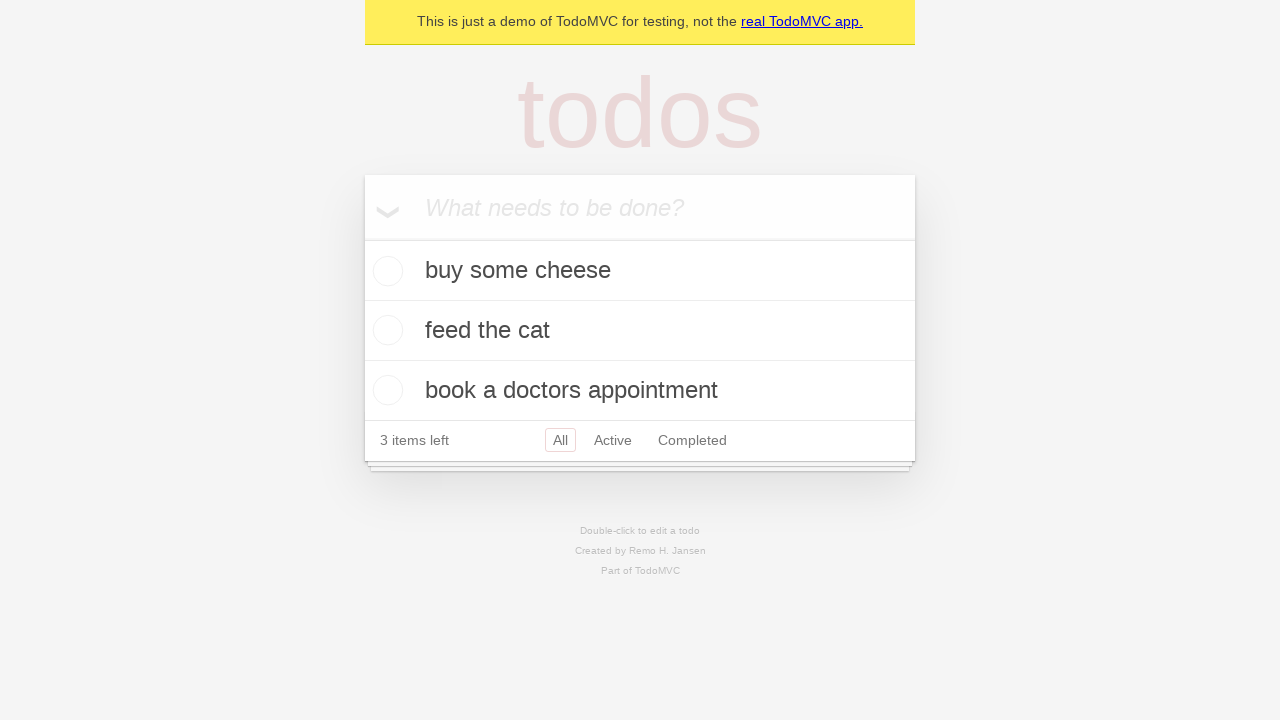

Verified that 3 items are displayed in the todo list
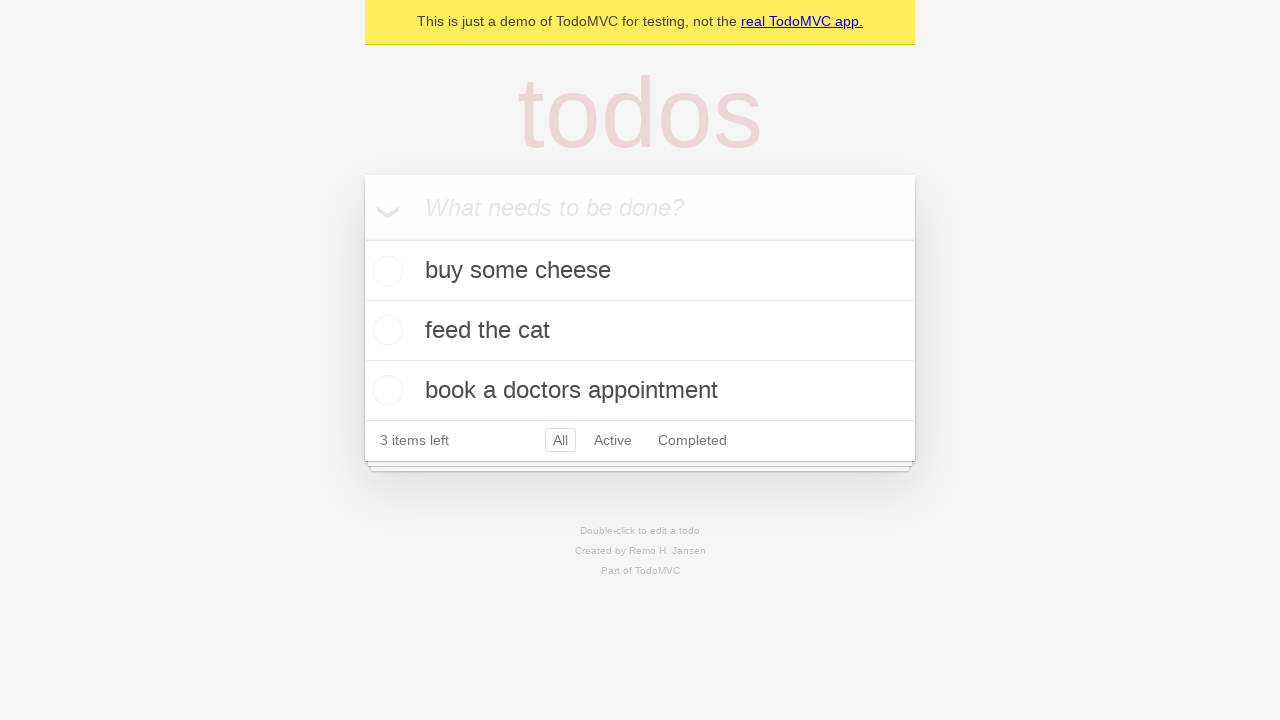

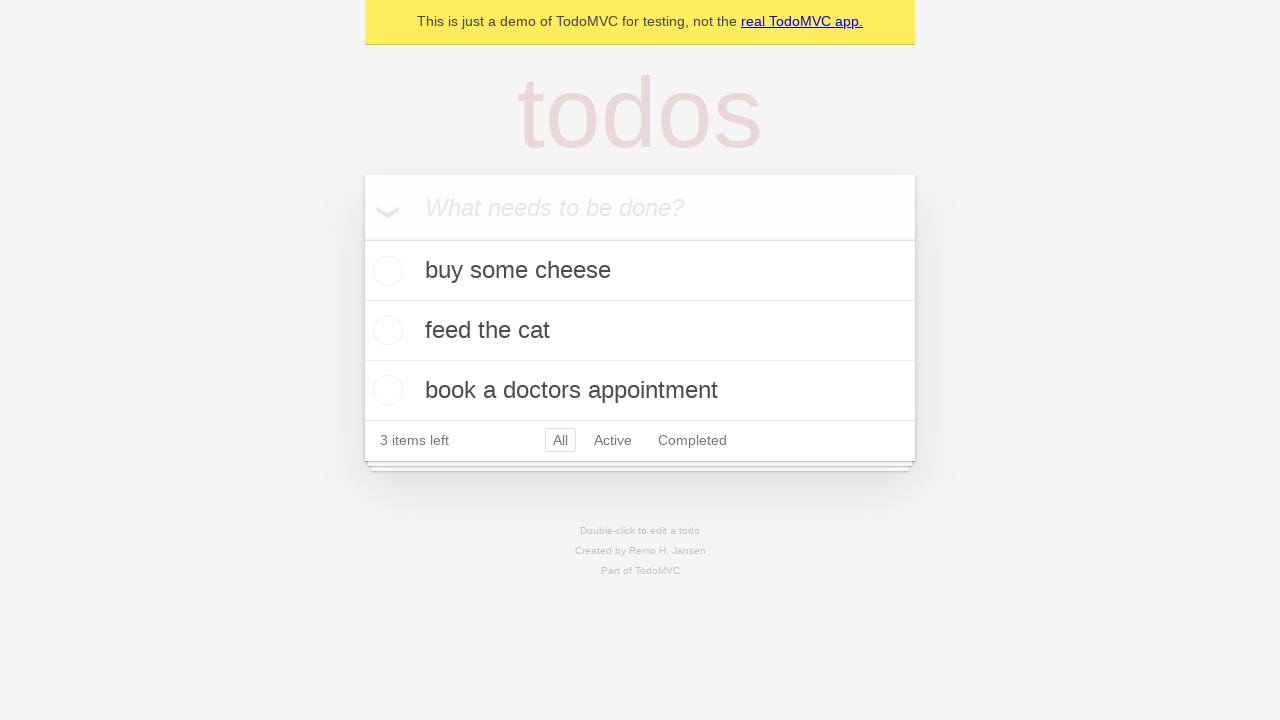